Tests the jQuery UI sortable functionality by dragging list items to reorder them within an iframe

Starting URL: https://jqueryui.com/sortable/

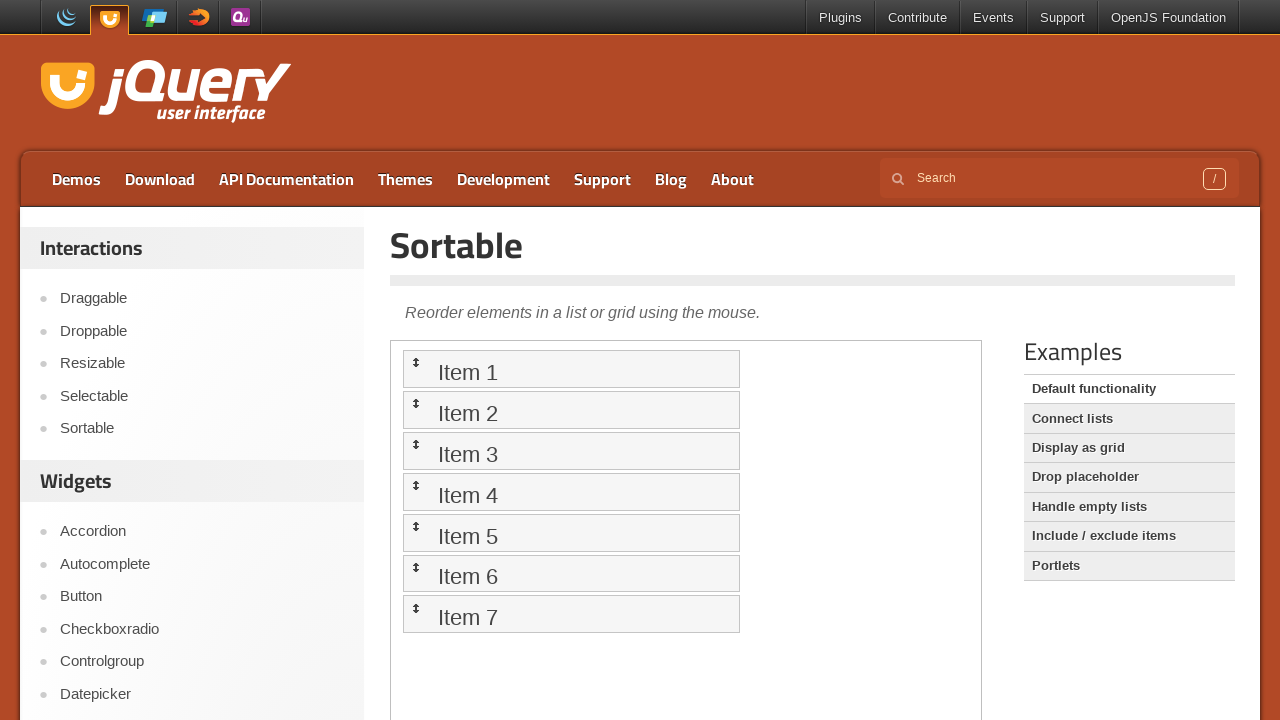

Located demo iframe for jQuery UI sortable
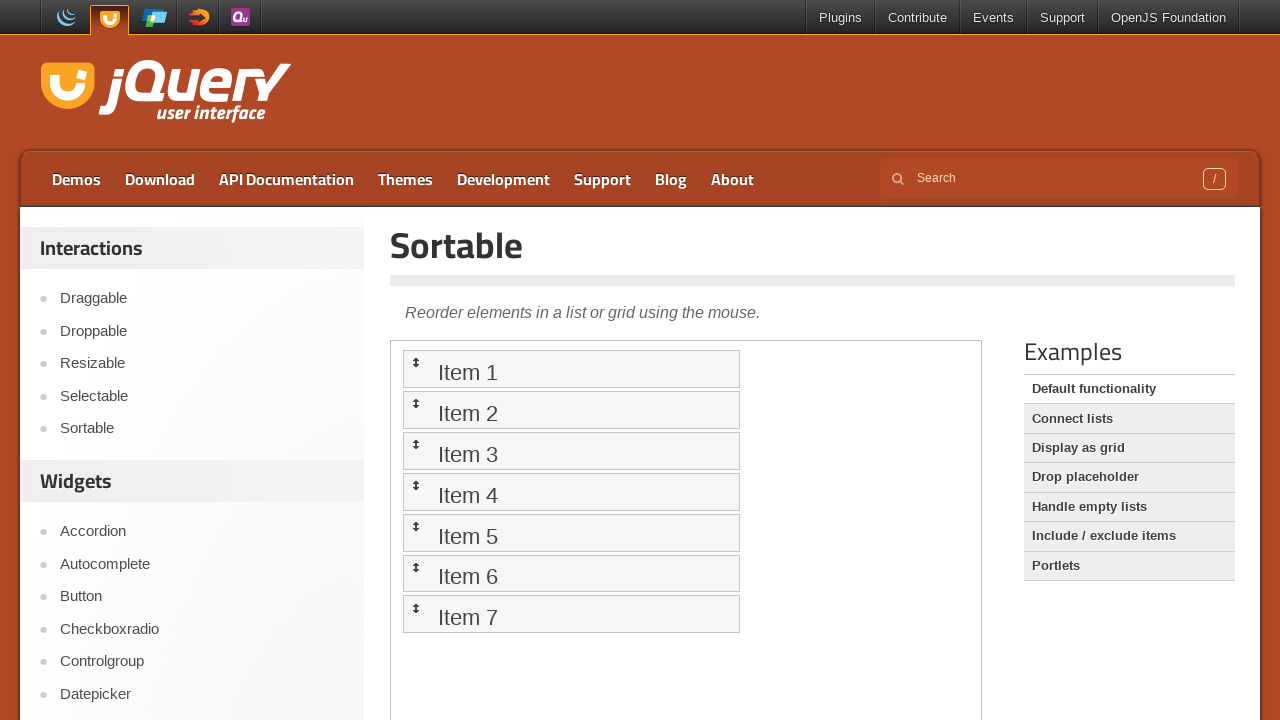

Located Item 1 in the sortable list
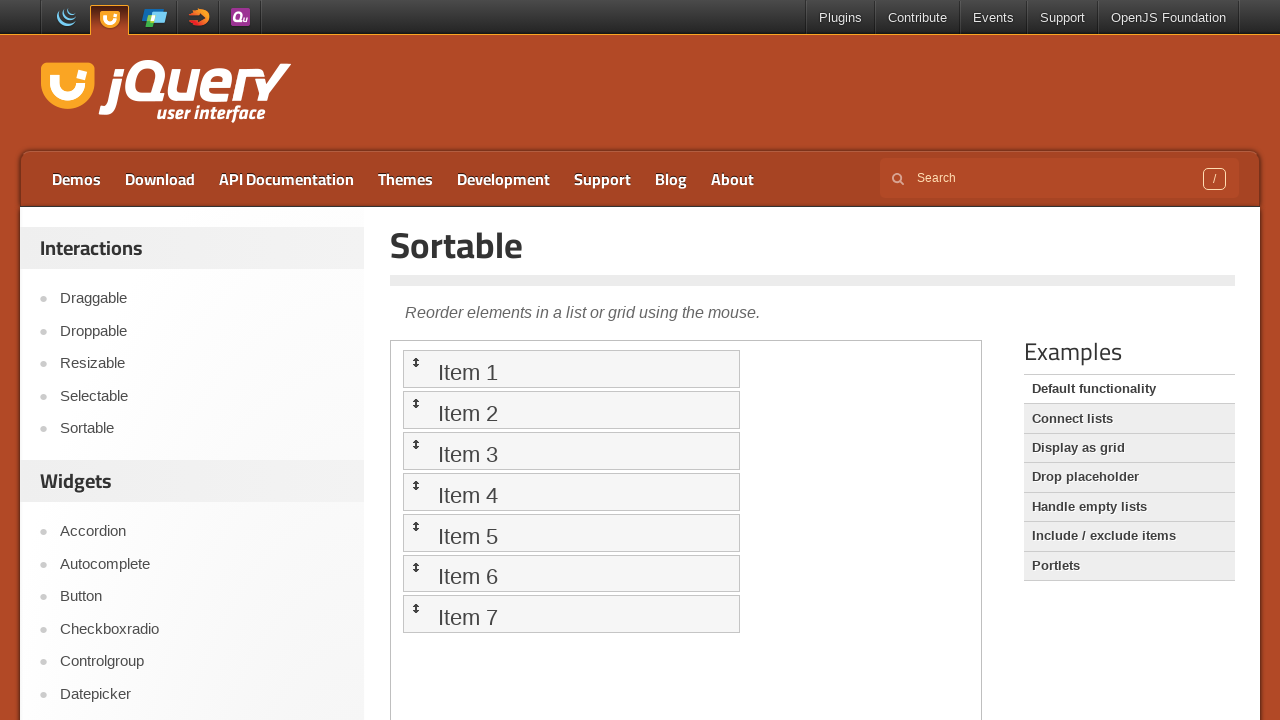

Located Item 5 in the sortable list
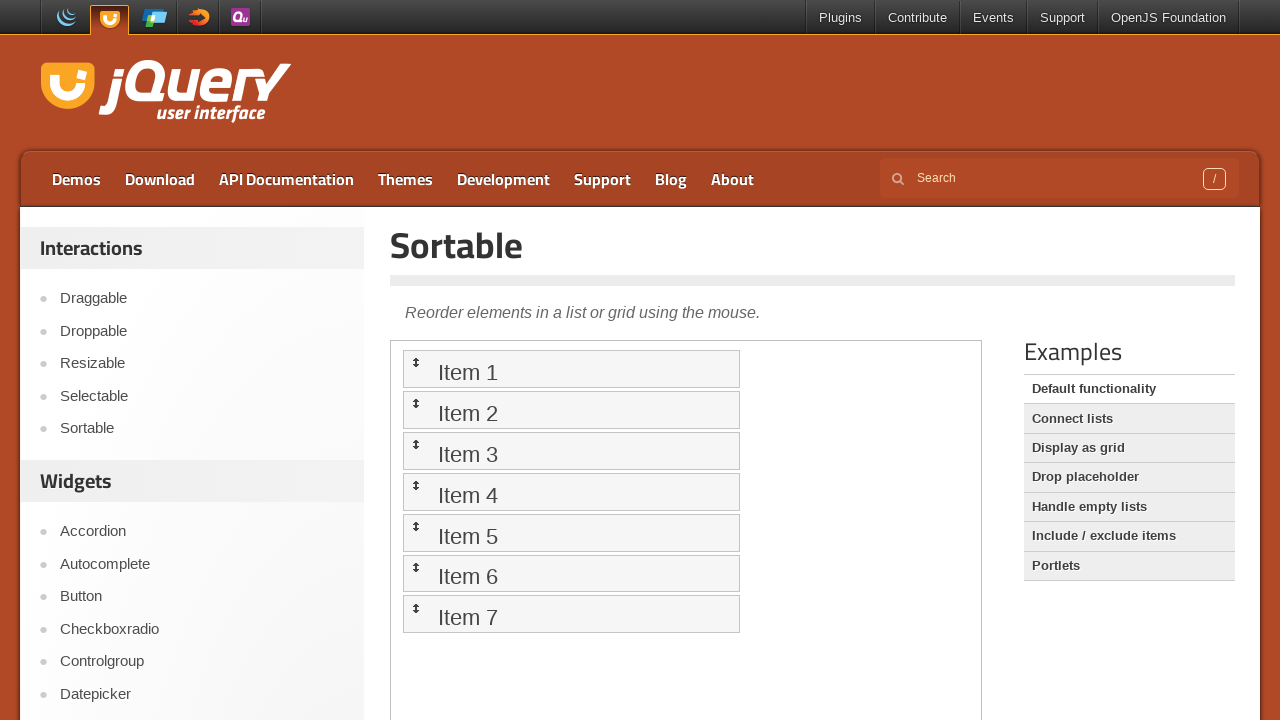

Dragged Item 1 to Item 5 position to reorder list at (571, 532)
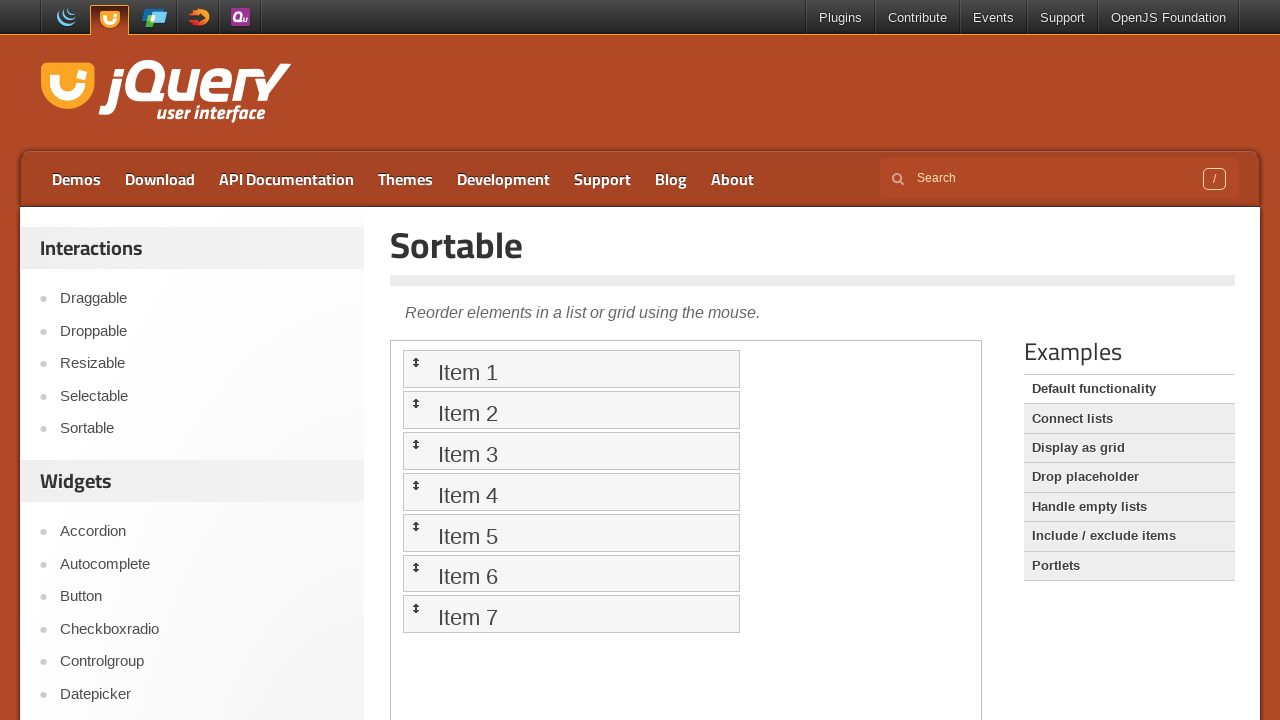

Retrieved bounding box coordinates for Item 5
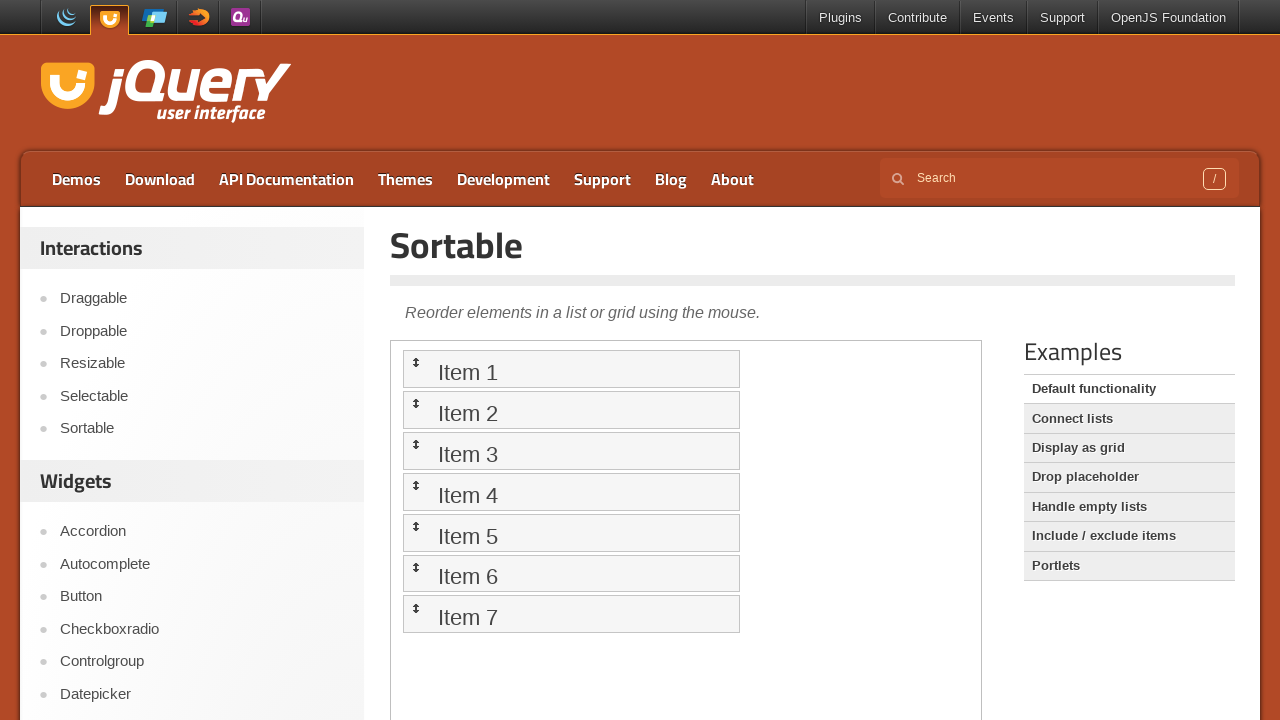

Moved mouse to center of Item 5 at (571, 532)
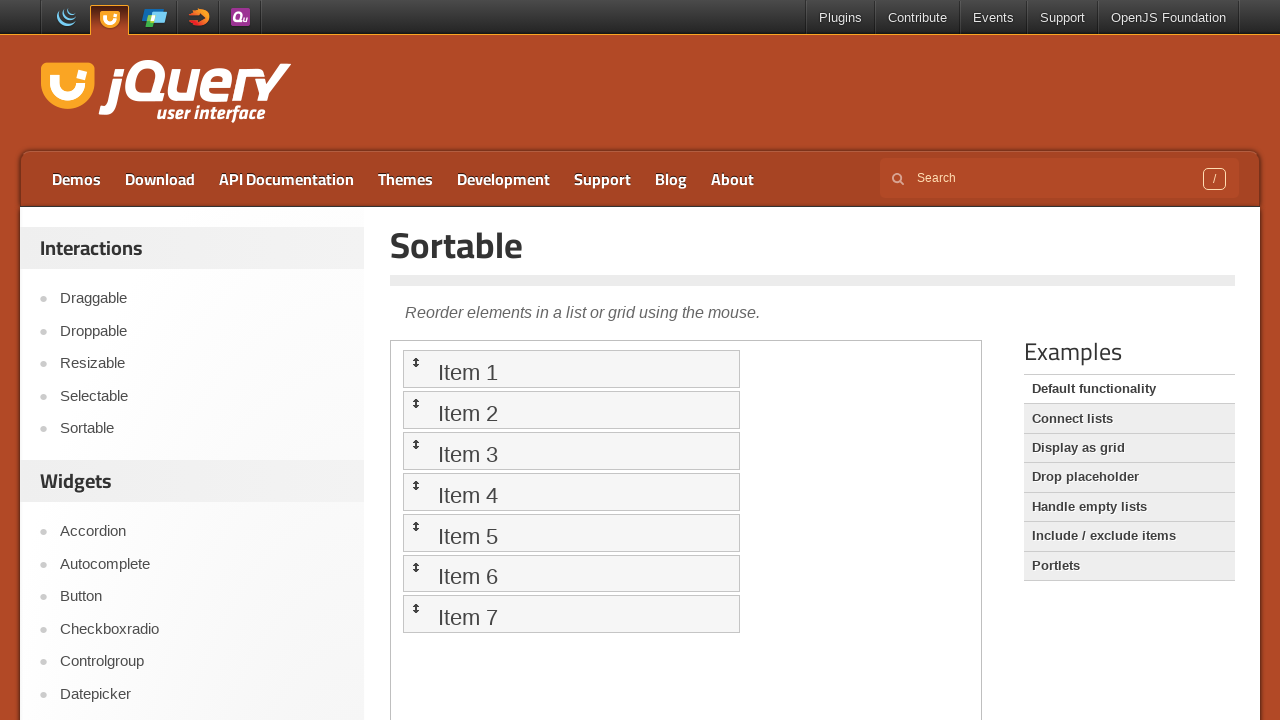

Pressed mouse button down on Item 5 at (571, 532)
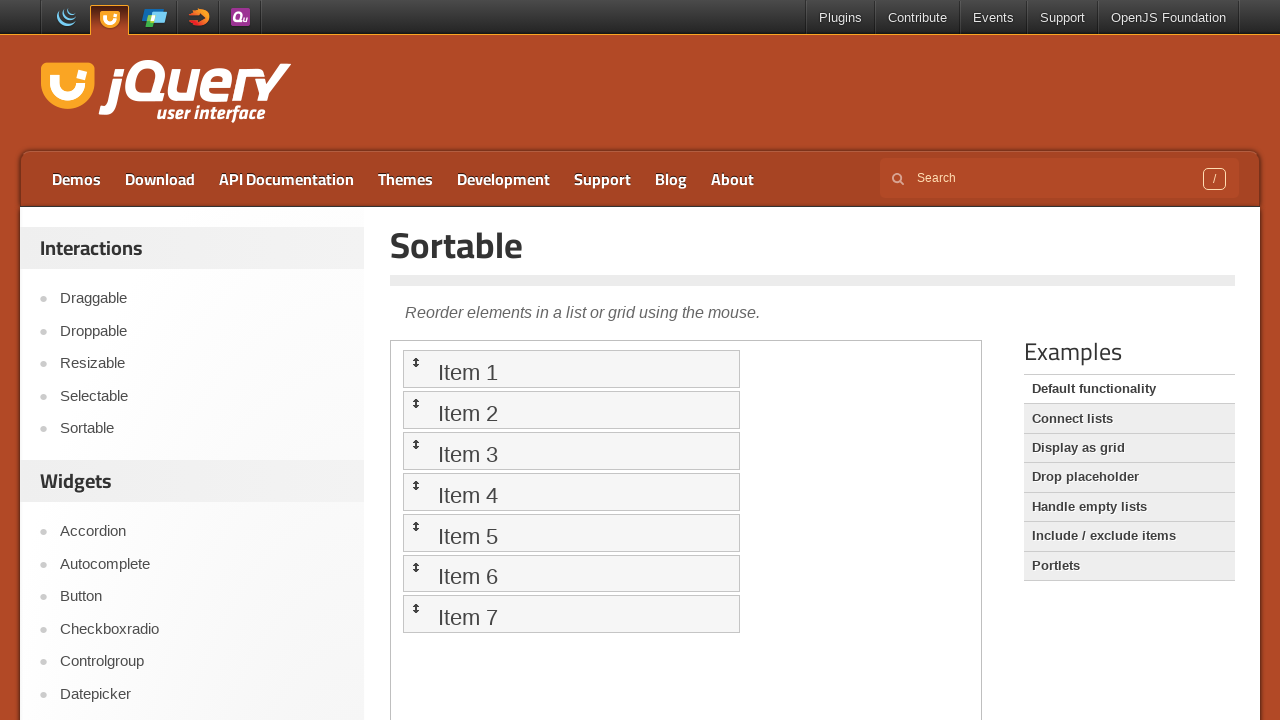

Moved mouse down 50 pixels to drag Item 5 at (571, 582)
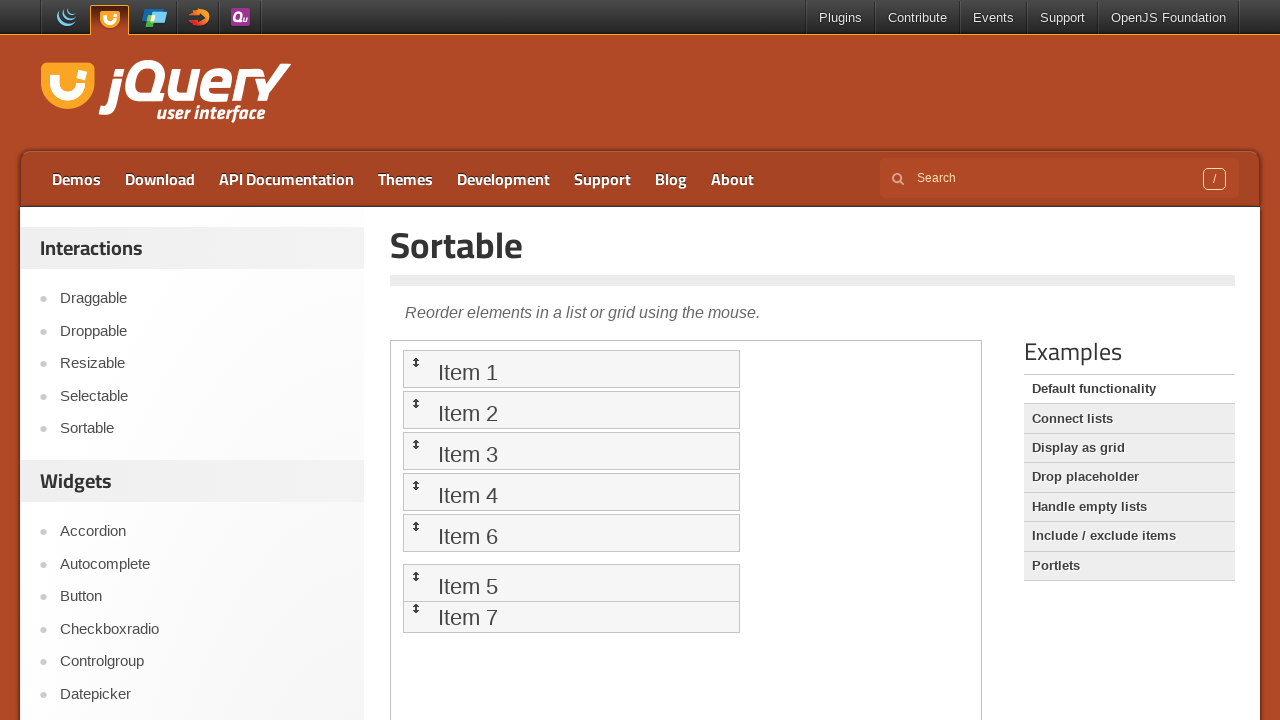

Released mouse button to complete Item 5 drag at (571, 582)
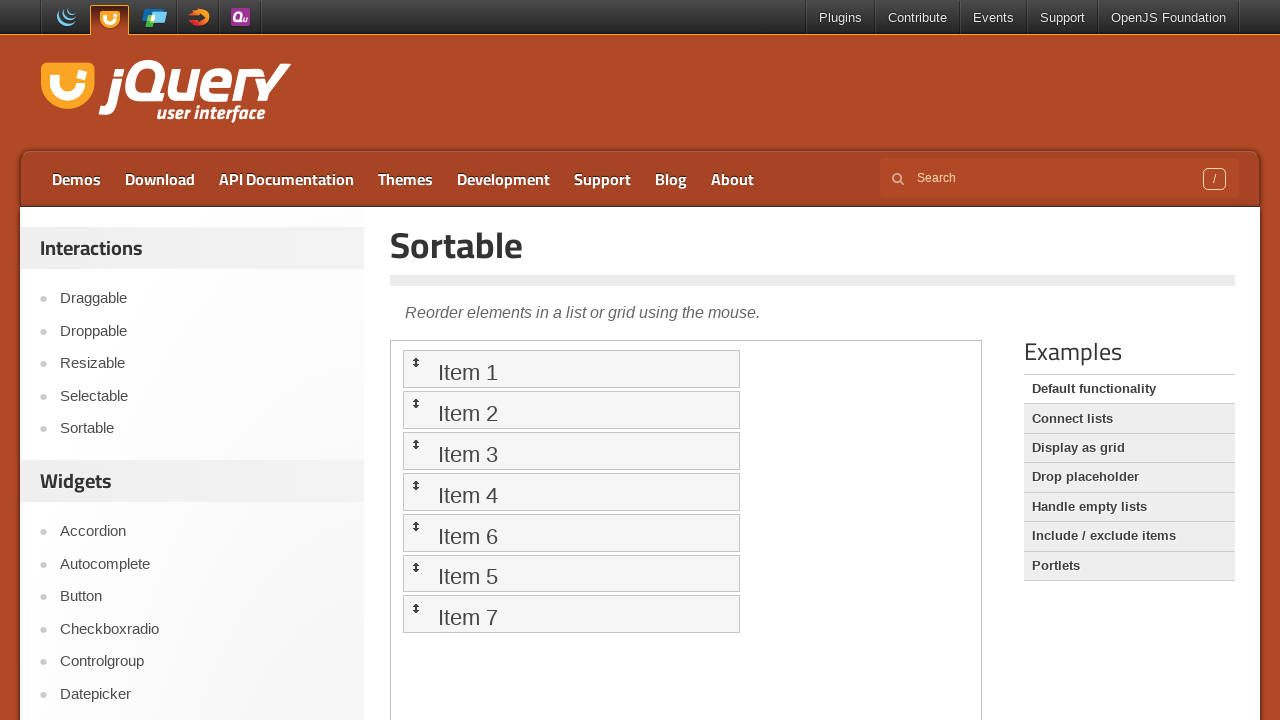

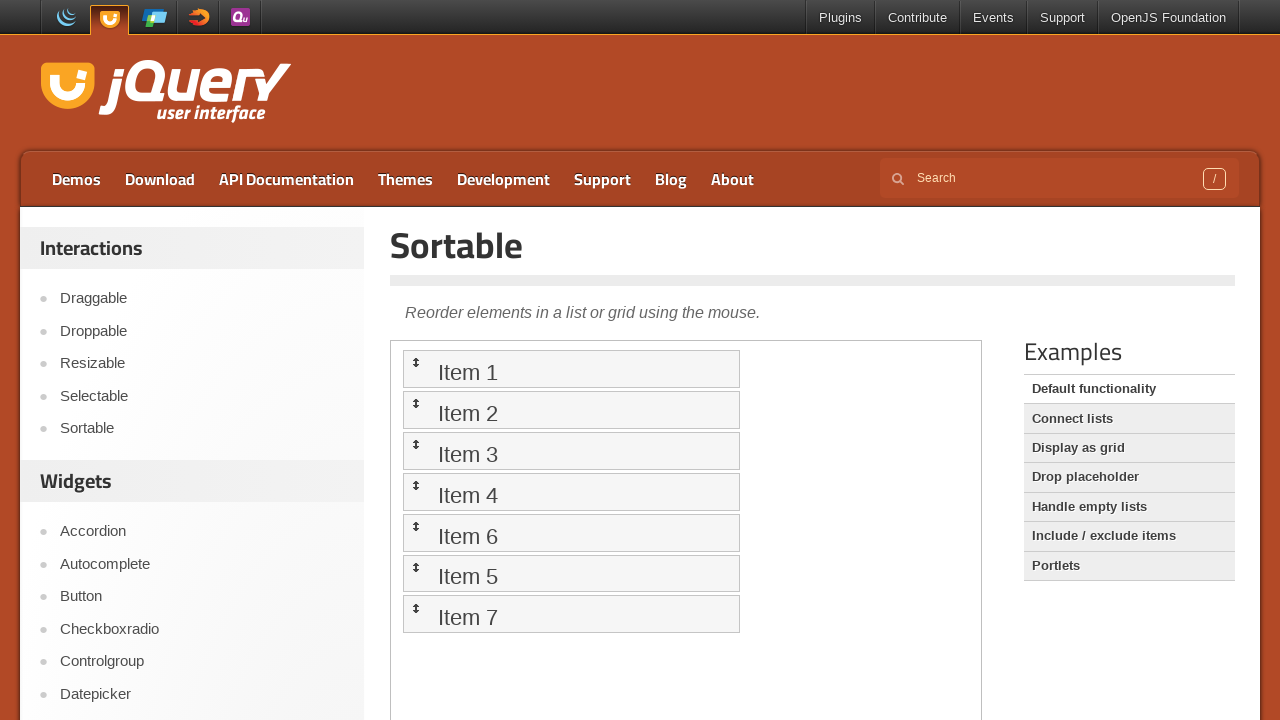